Tests drag and drop functionality by dragging an element from one container and dropping it into another container

Starting URL: https://selenium08.blogspot.com/2020/01/drag-drop.html

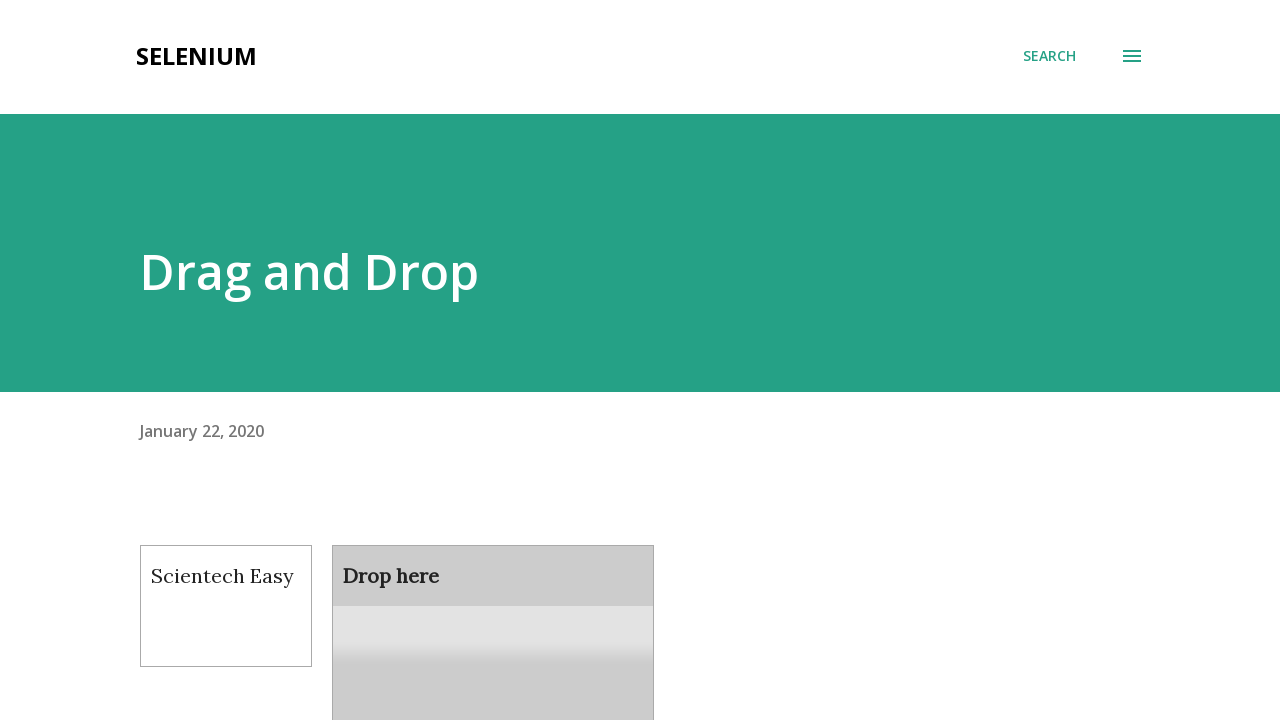

Scrolled down 400 pixels to make drag and drop elements visible
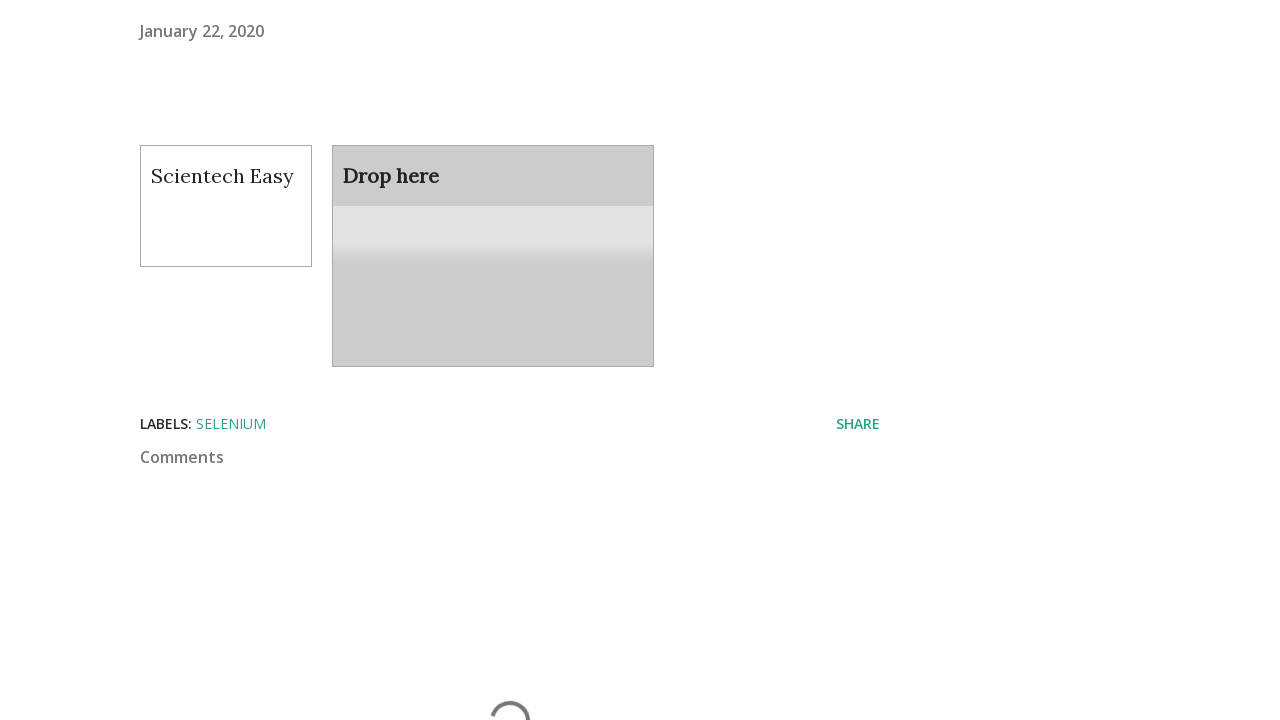

Located the draggable element
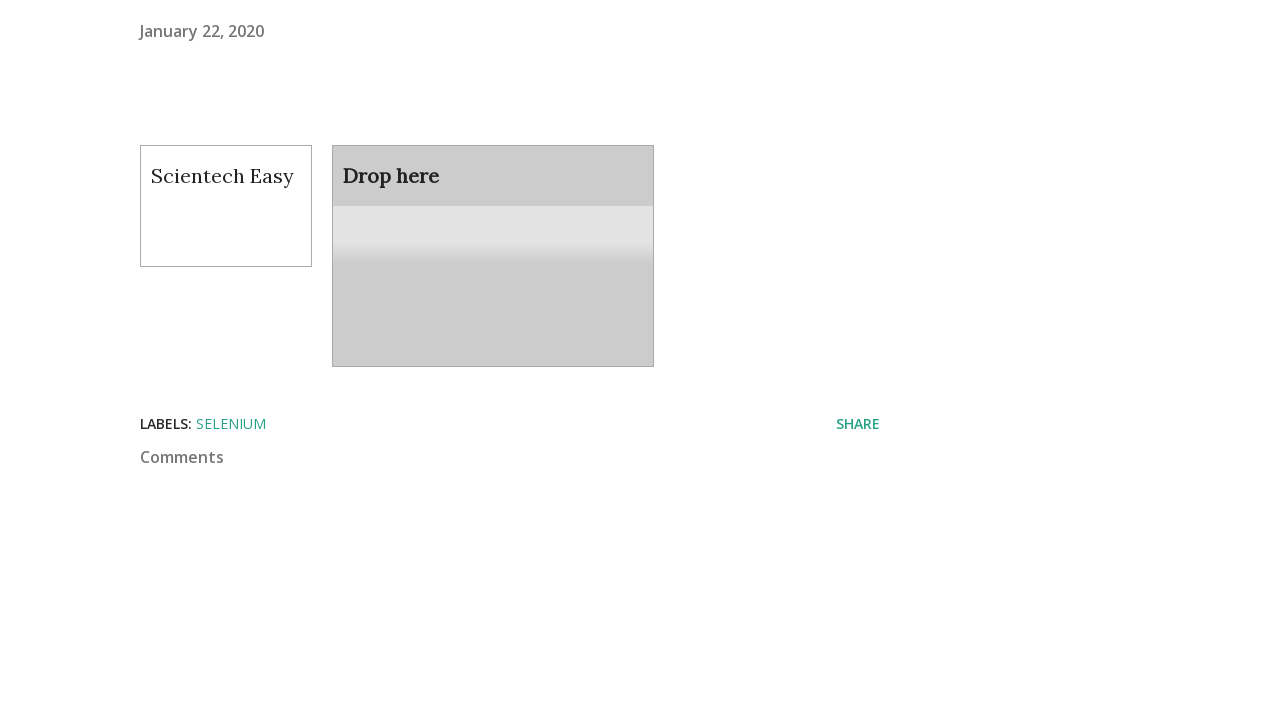

Located the droppable element
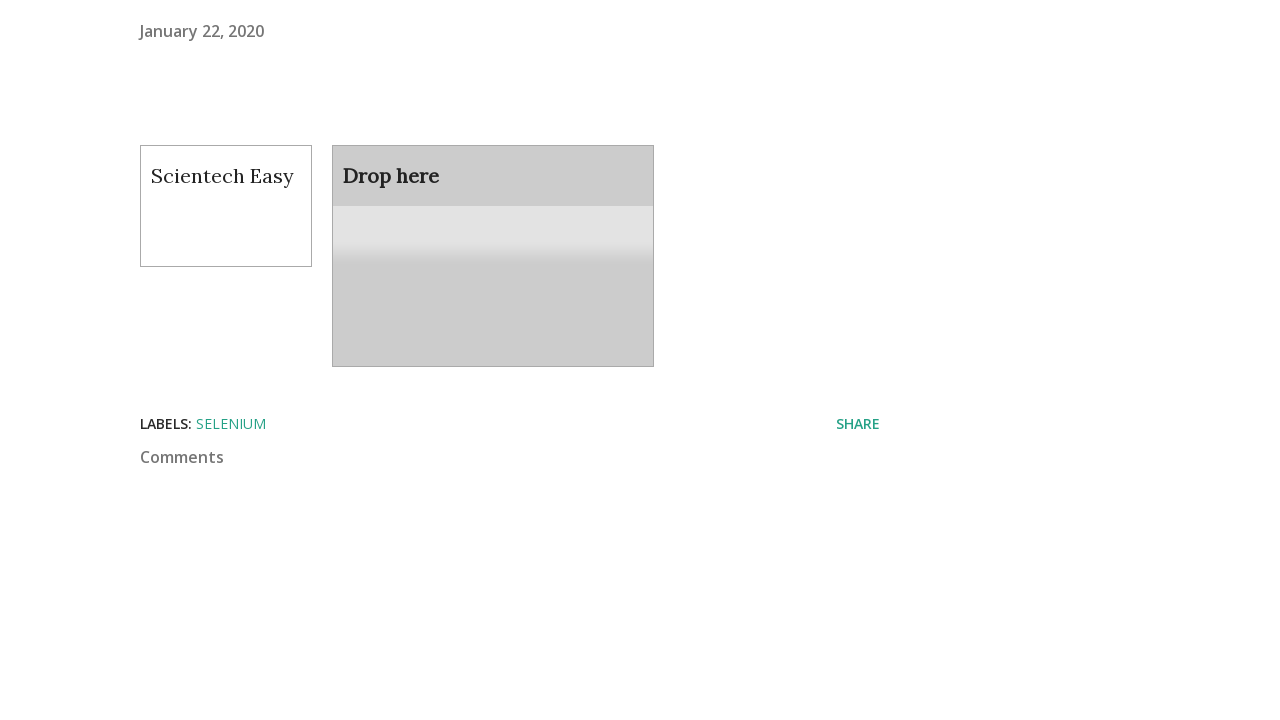

Dragged element from draggable container and dropped it into droppable container at (493, 256)
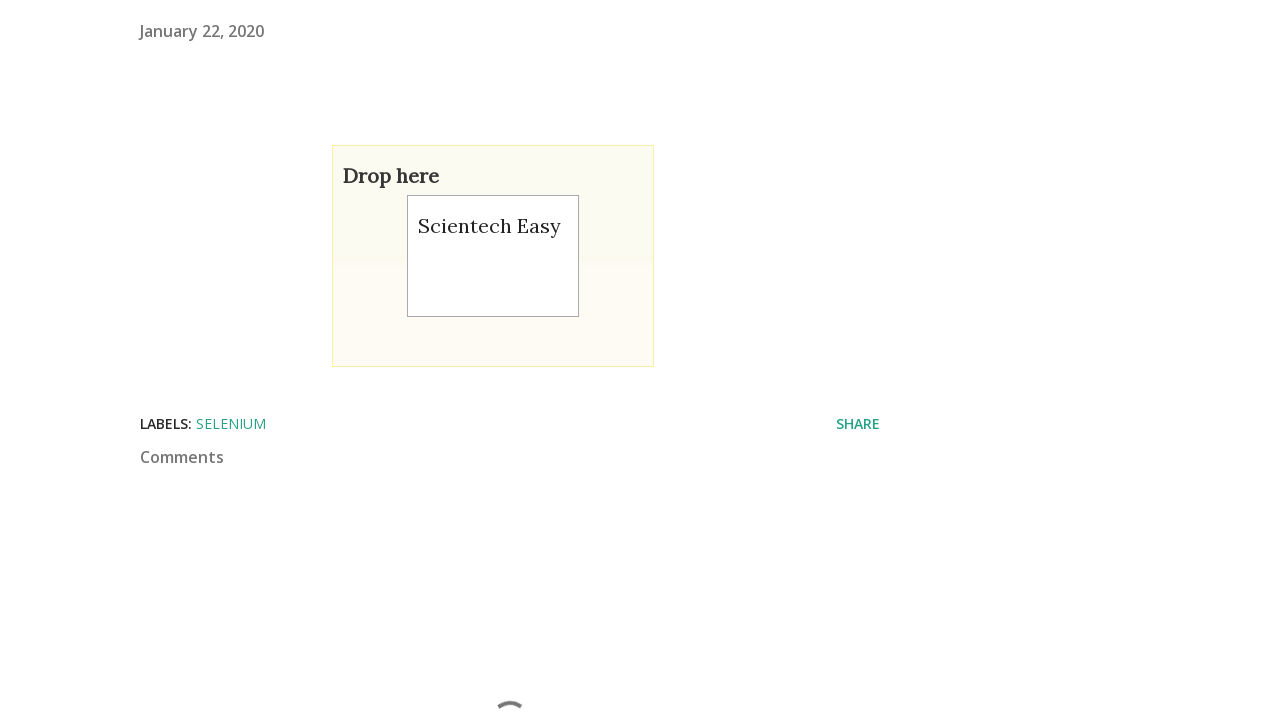

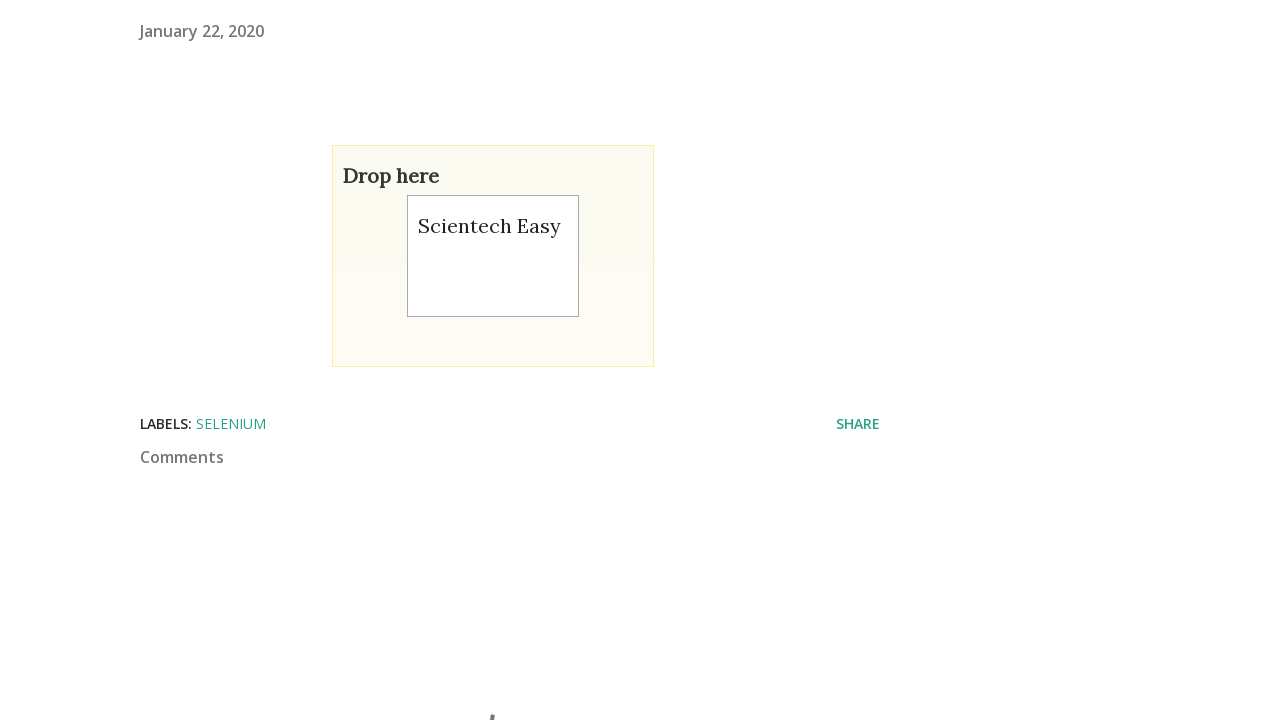